Tests dynamic element creation by clicking an "adder" button and waiting for a dynamically generated box element to appear on the page.

Starting URL: https://www.selenium.dev/selenium/web/dynamic.html

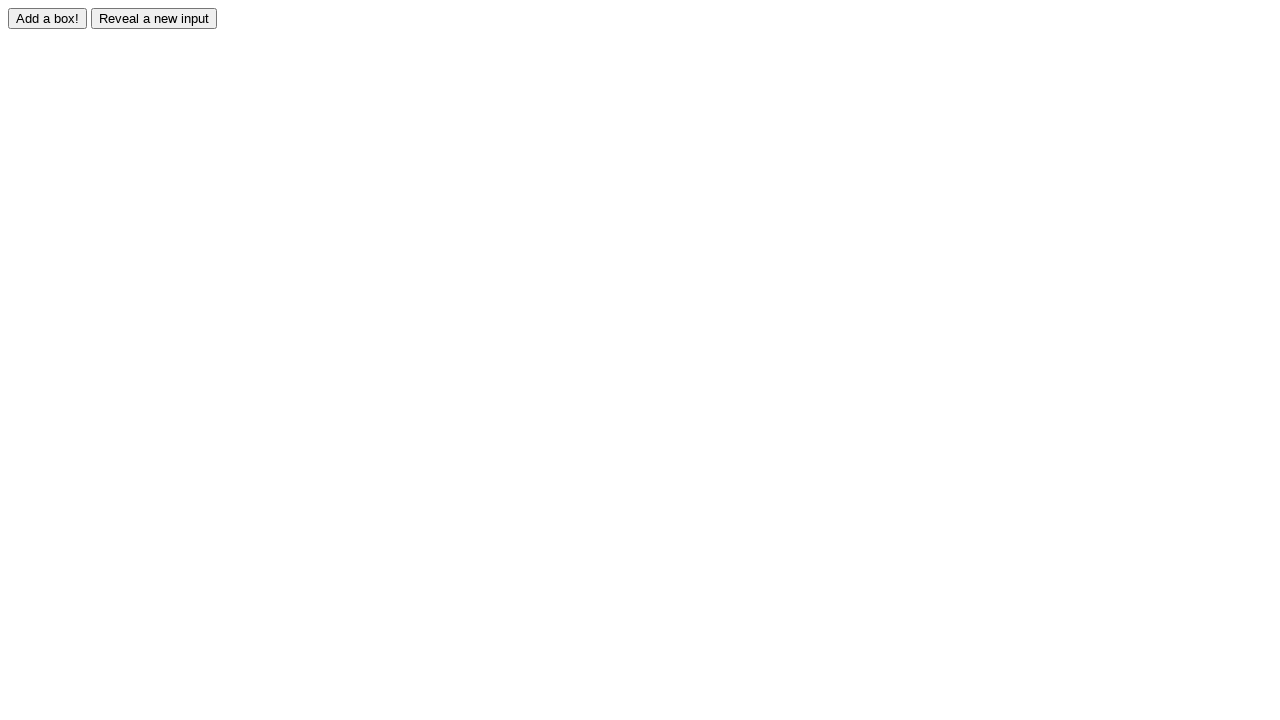

Clicked adder button to trigger dynamic element creation at (48, 18) on input#adder
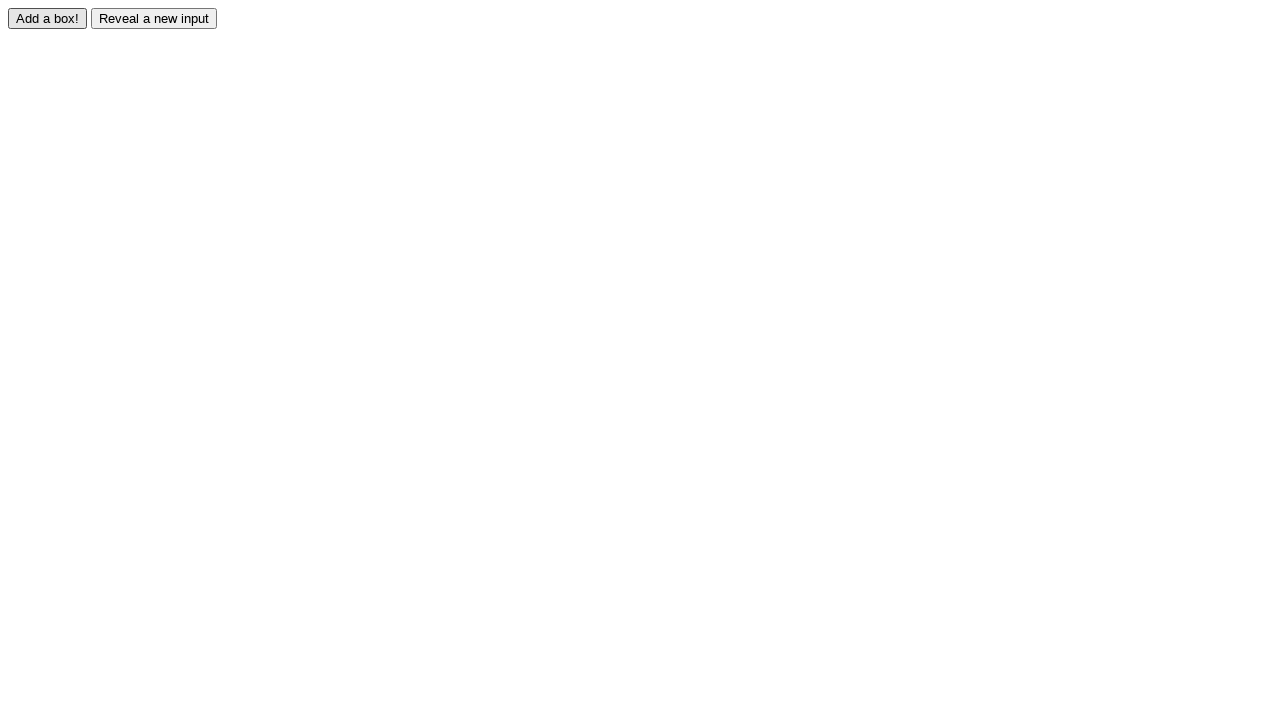

Dynamically created box element appeared on page
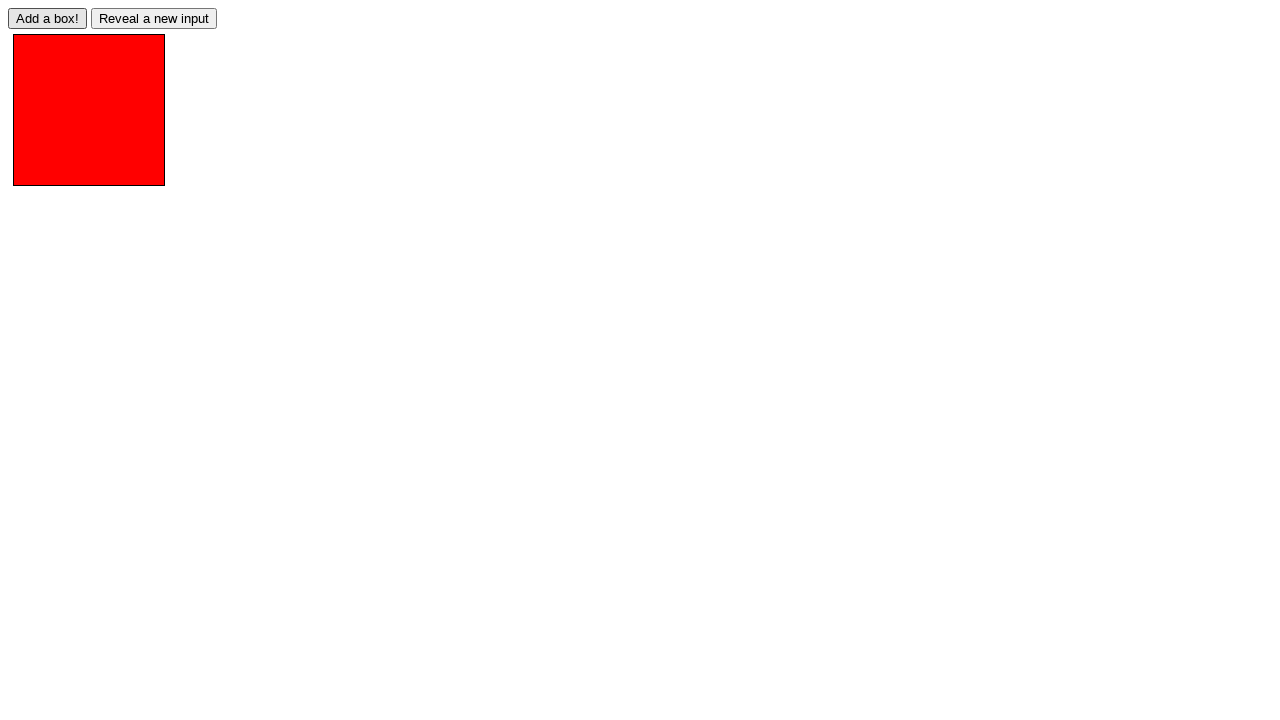

Located dynamically created box element
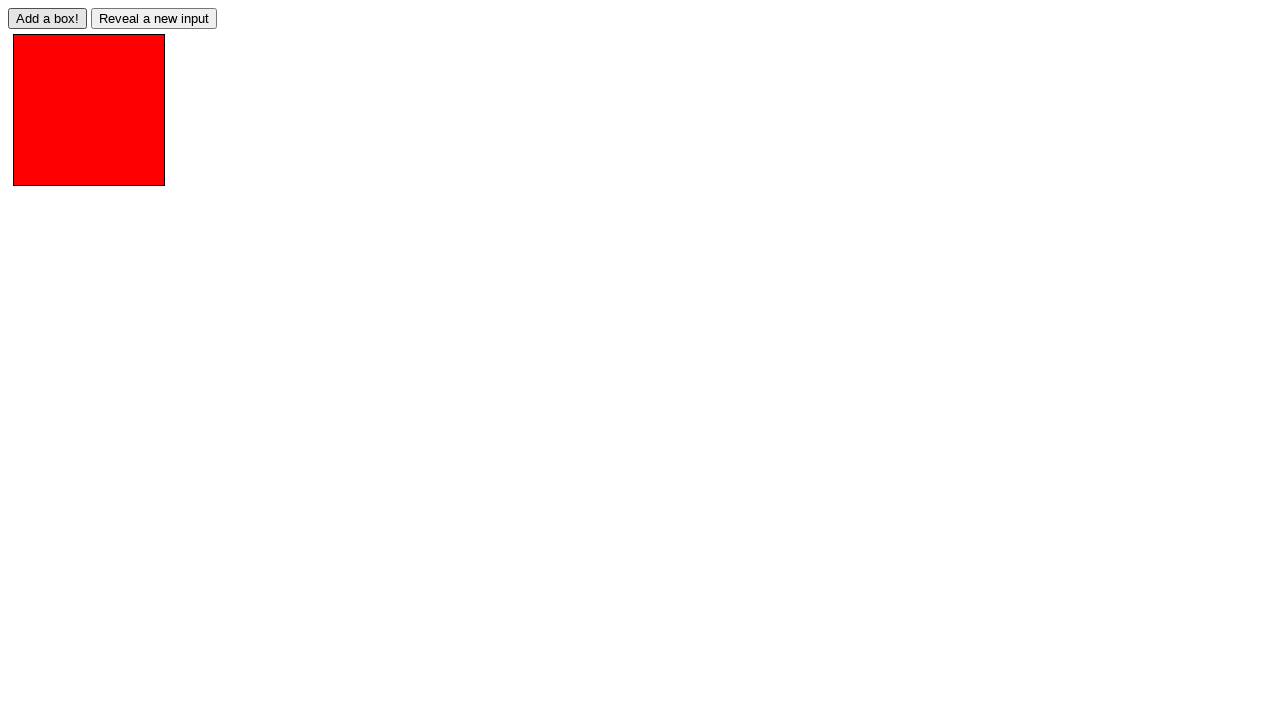

Retrieved color attribute from box element: None
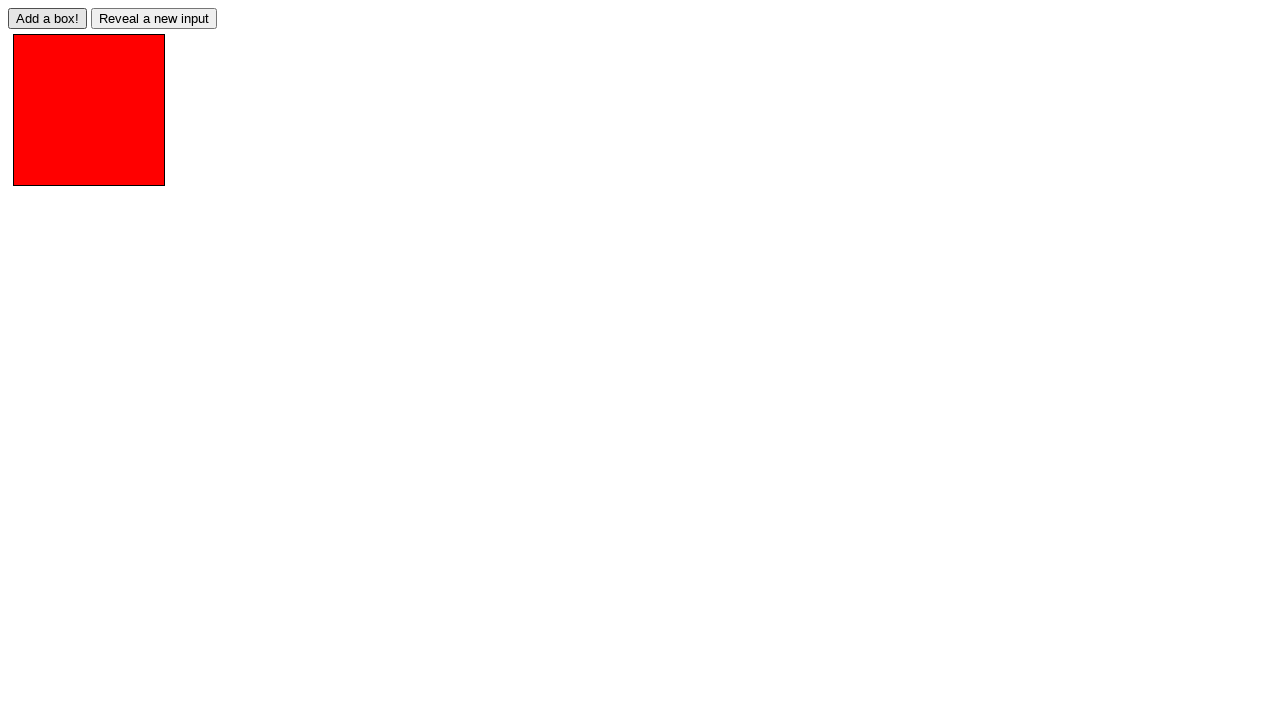

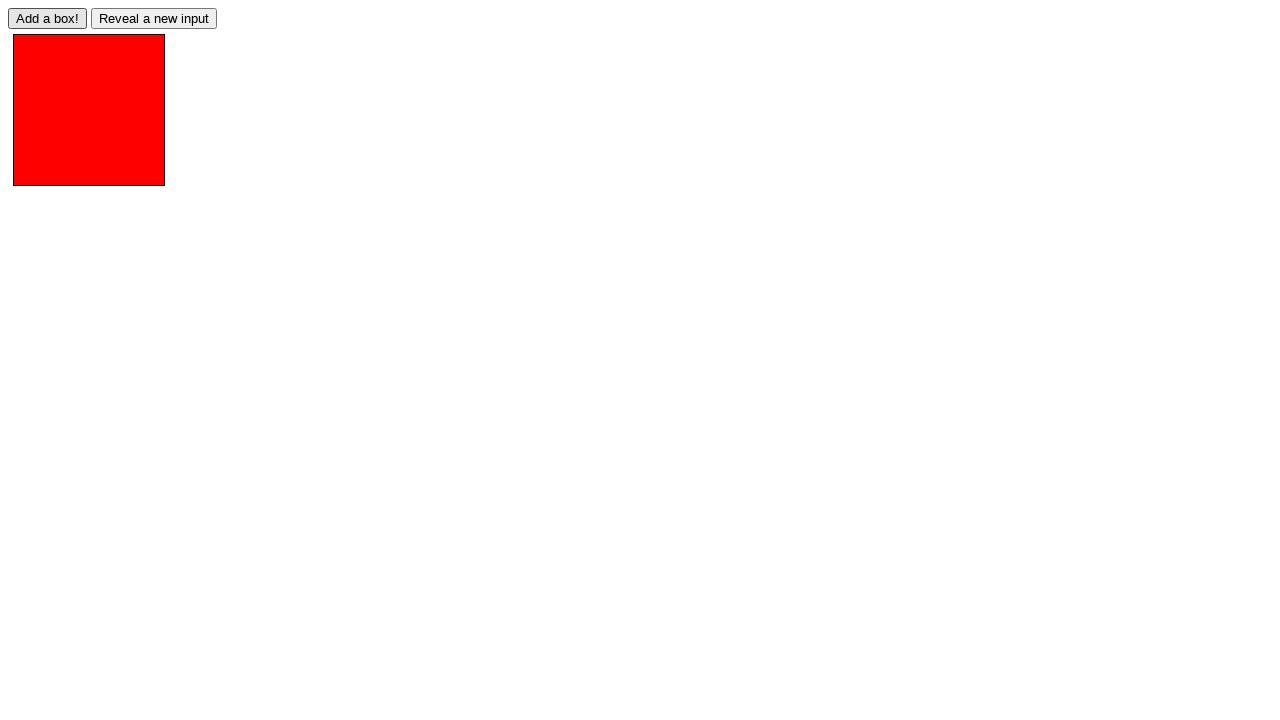